Tests keyboard input by finding an input element and sending the SPACE key to it, then verifying the result text displays the correct key pressed.

Starting URL: http://the-internet.herokuapp.com/key_presses

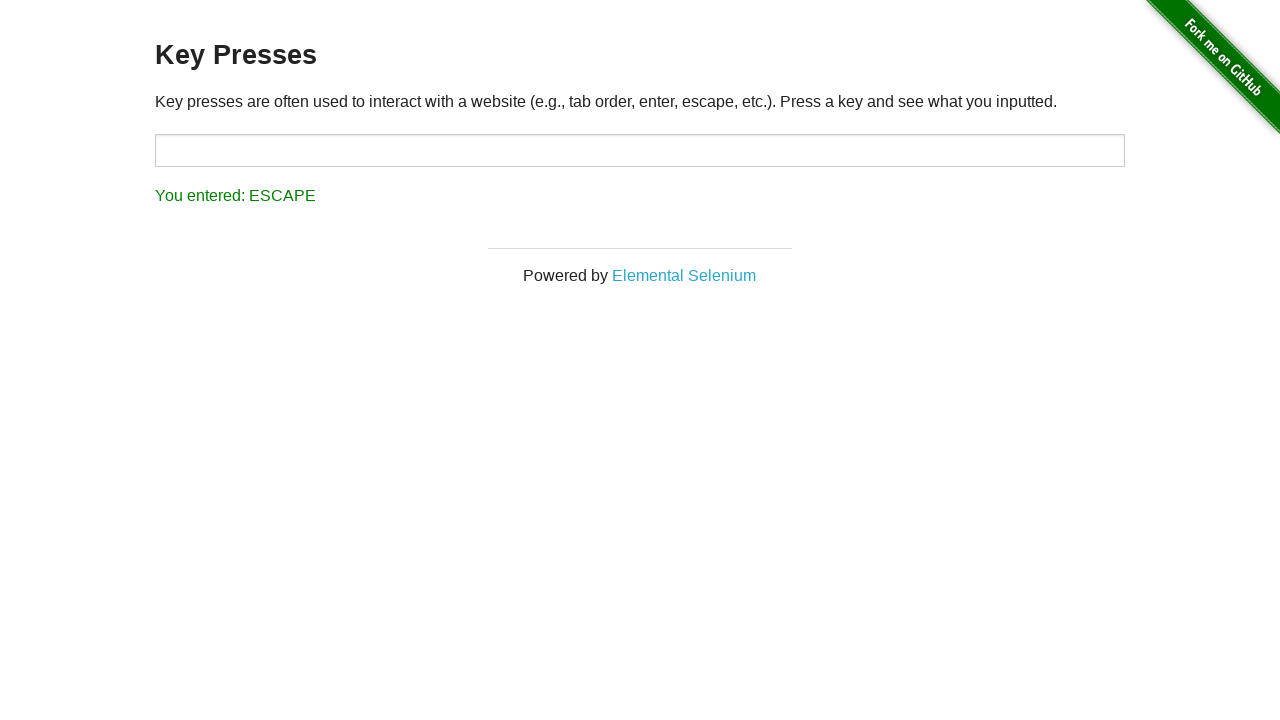

Pressed SPACE key on target input element on #target
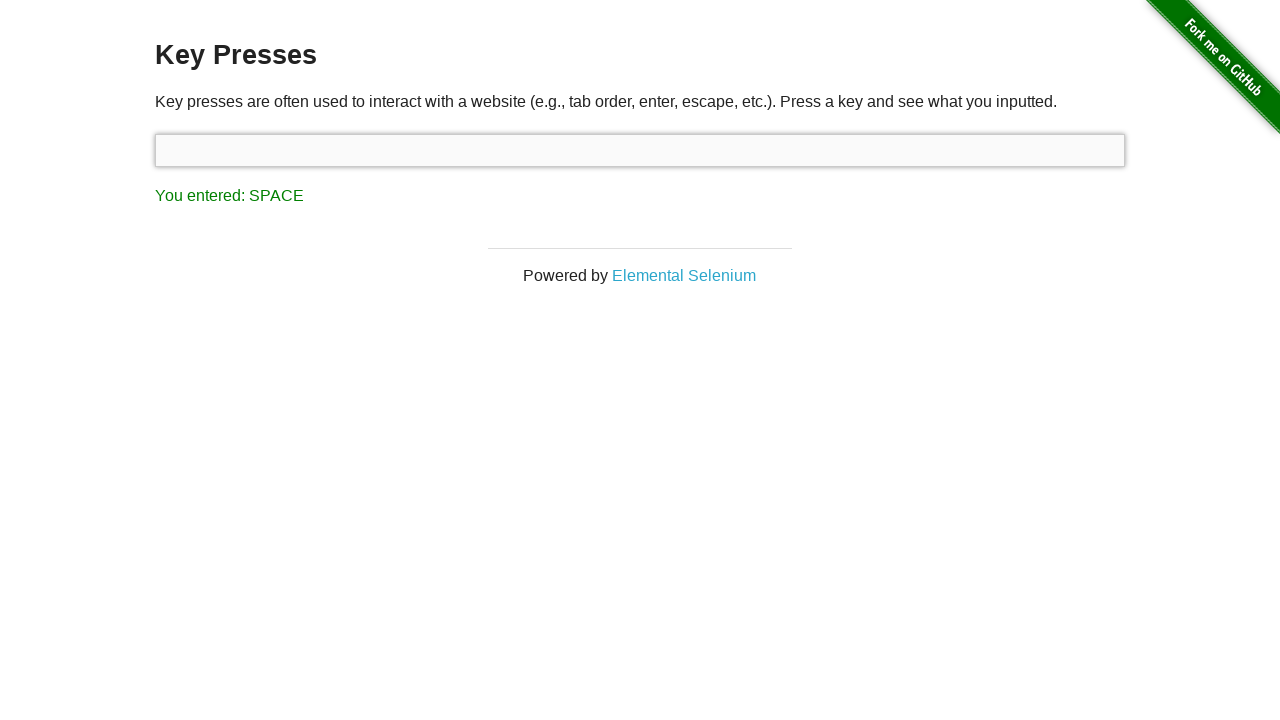

Result text element loaded
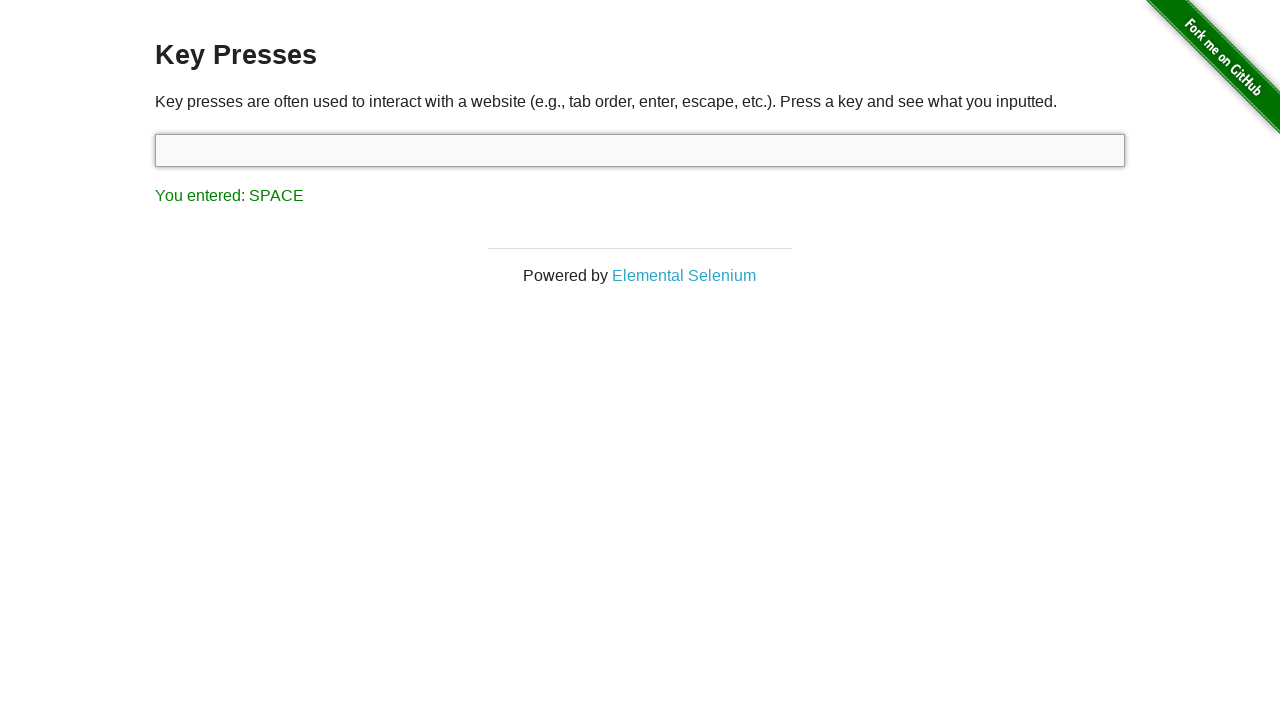

Retrieved result text: 'You entered: SPACE'
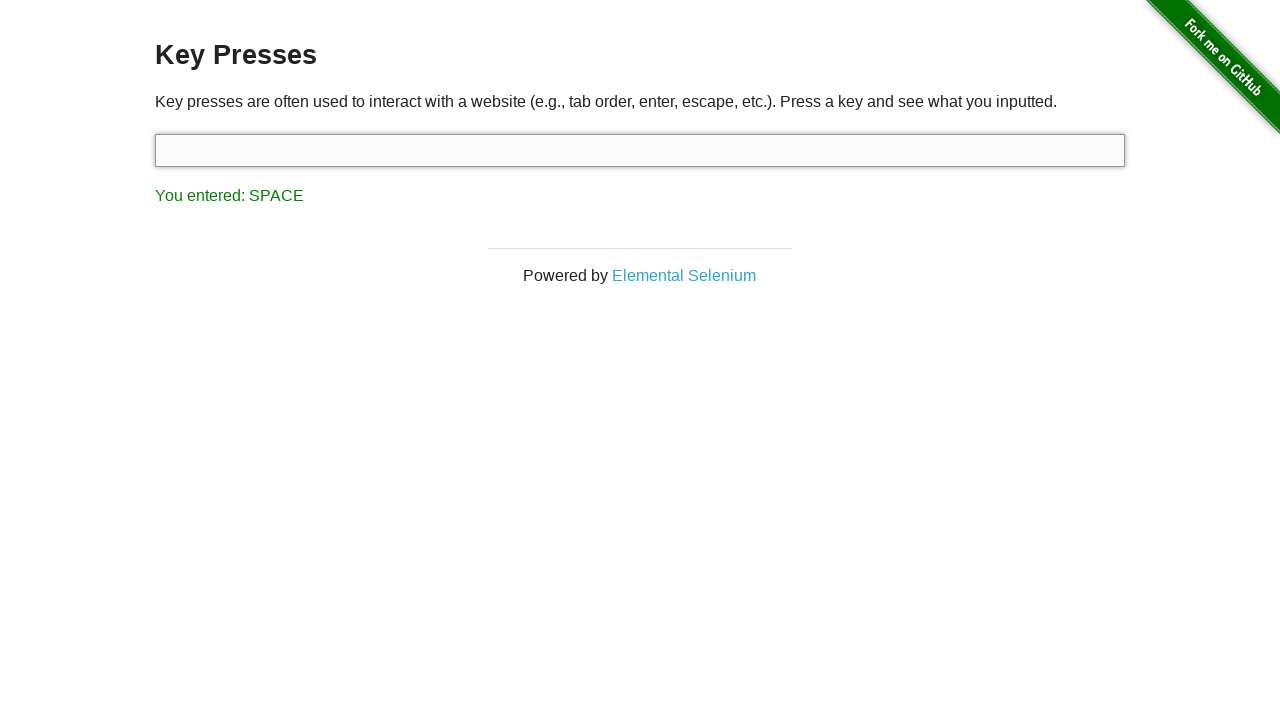

Verified result text displays 'You entered: SPACE'
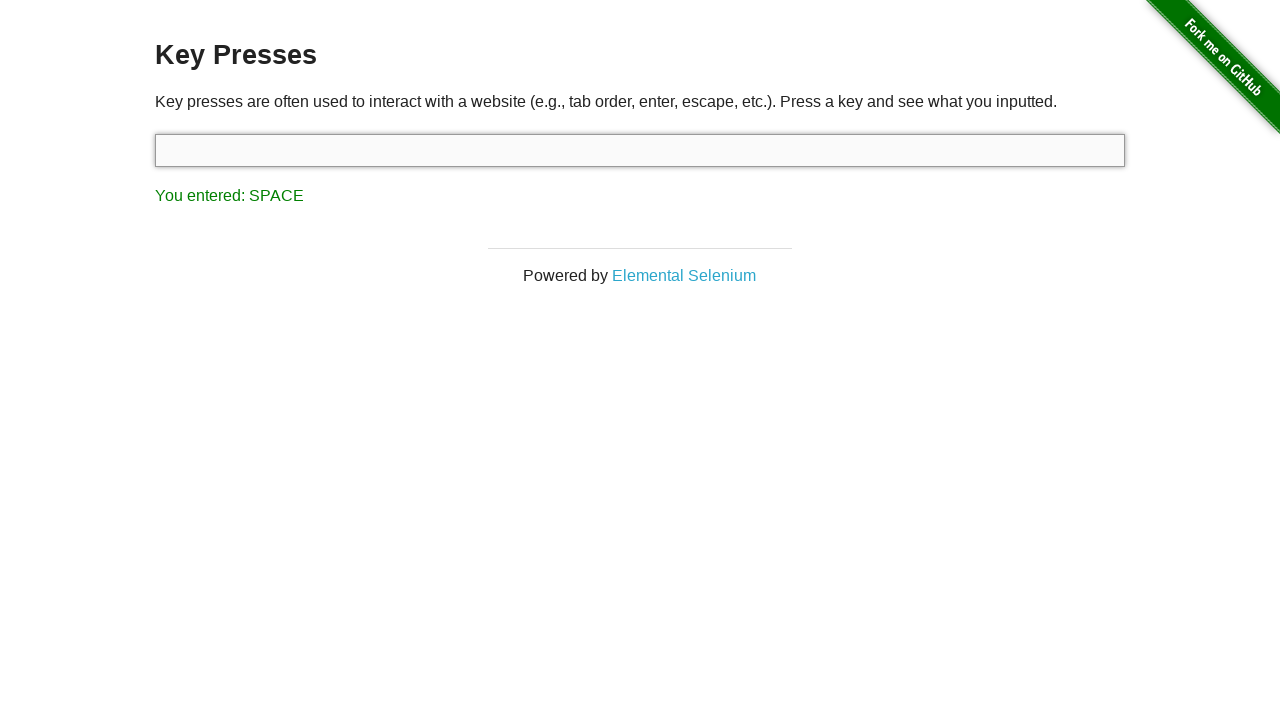

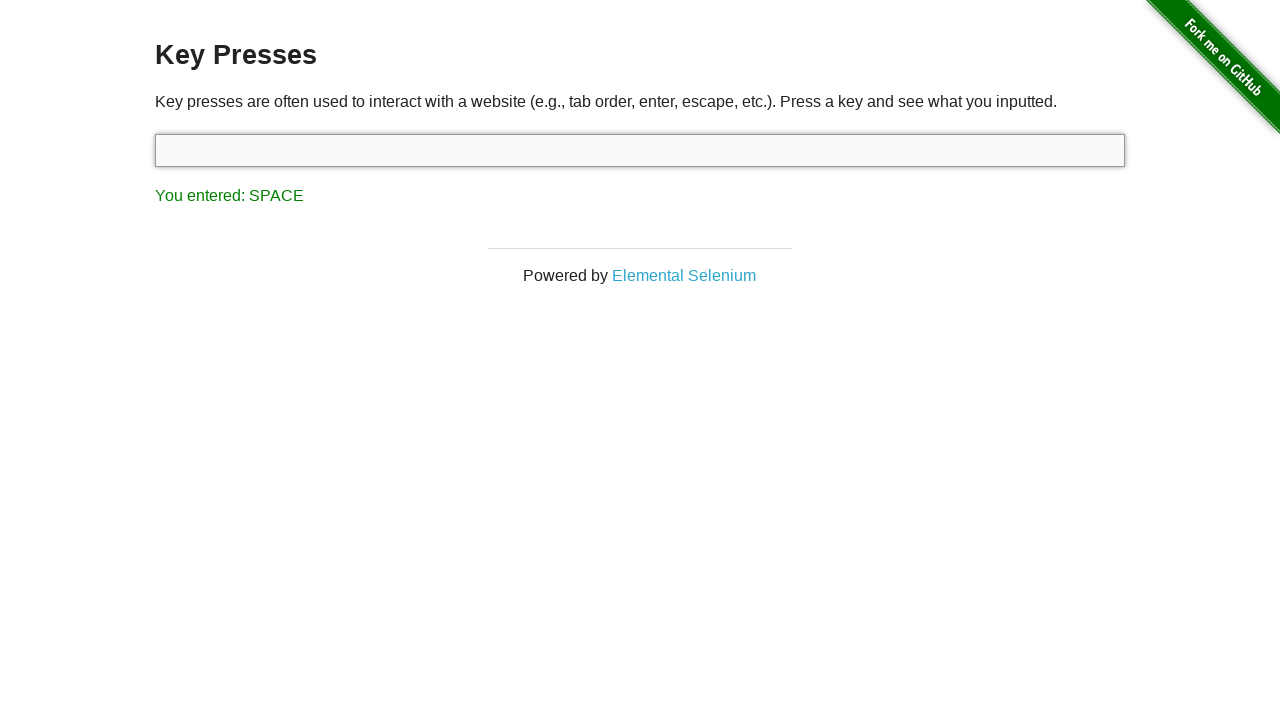